Tests Ctrl+click multi-selection on a grid by selecting multiple non-consecutive items while holding the Control key.

Starting URL: https://jqueryui.com/resources/demos/selectable/display-grid.html

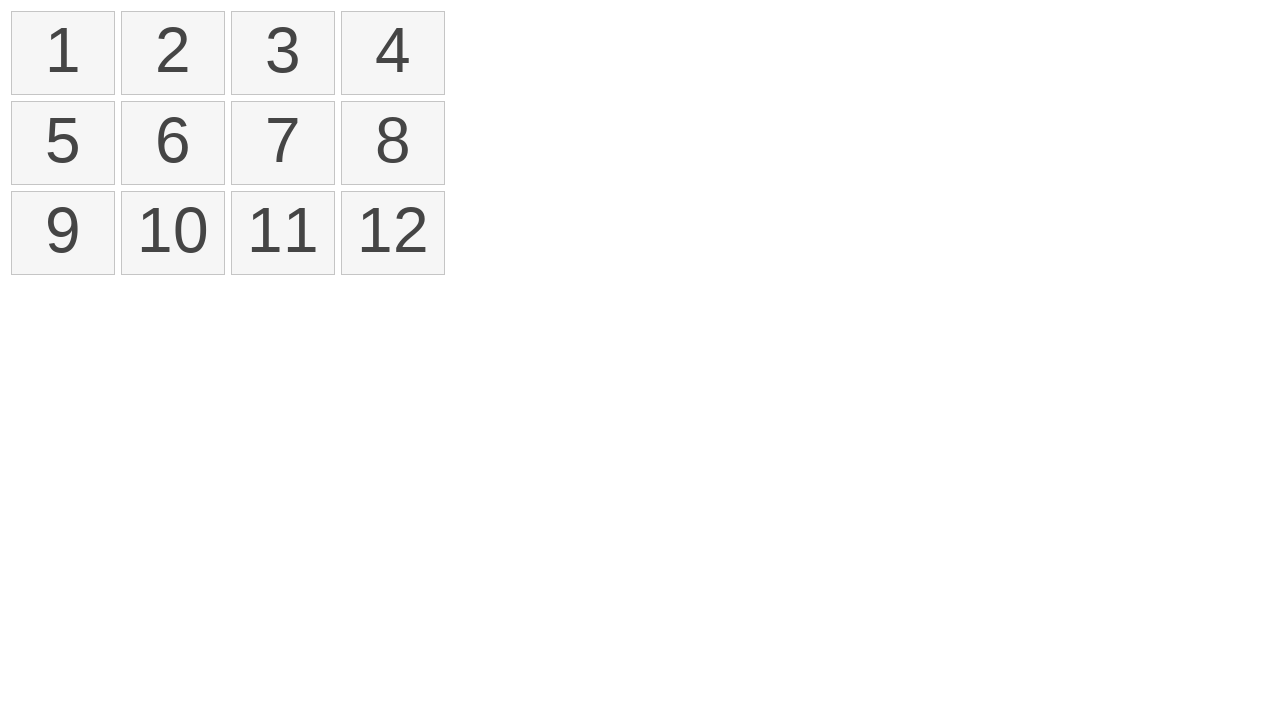

Waited for grid items to load
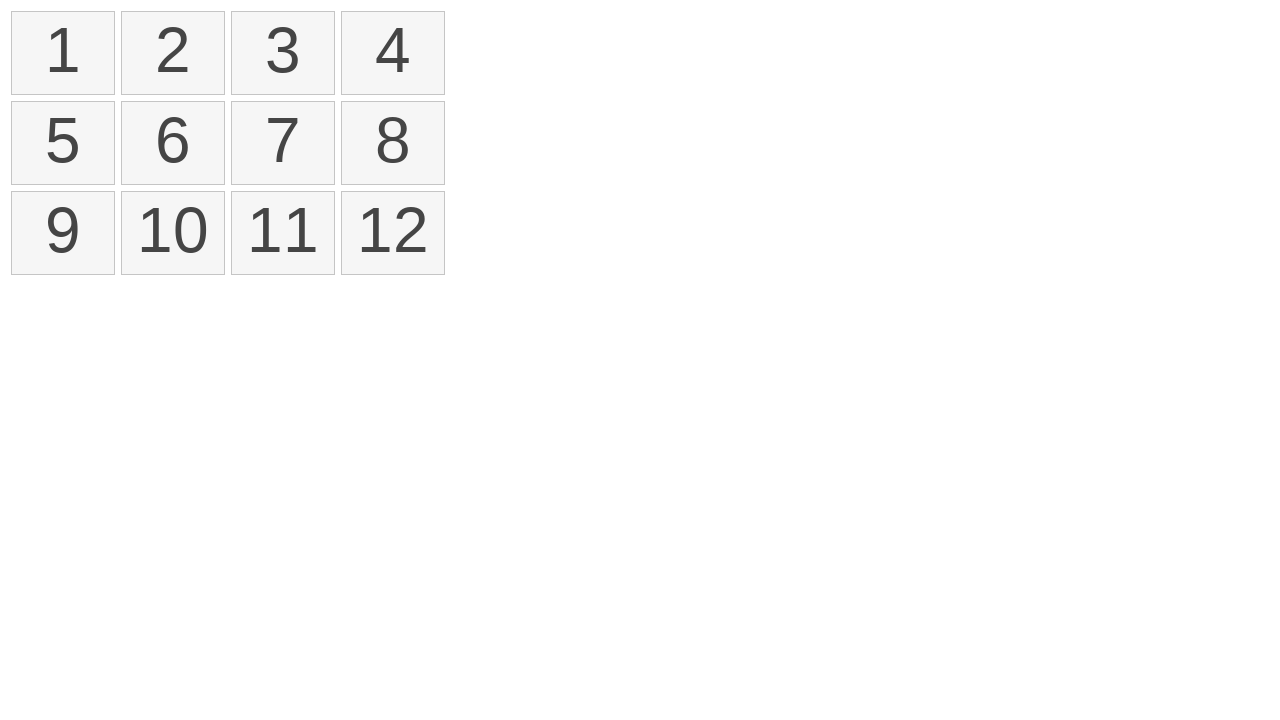

Located all selectable rectangle elements in the grid
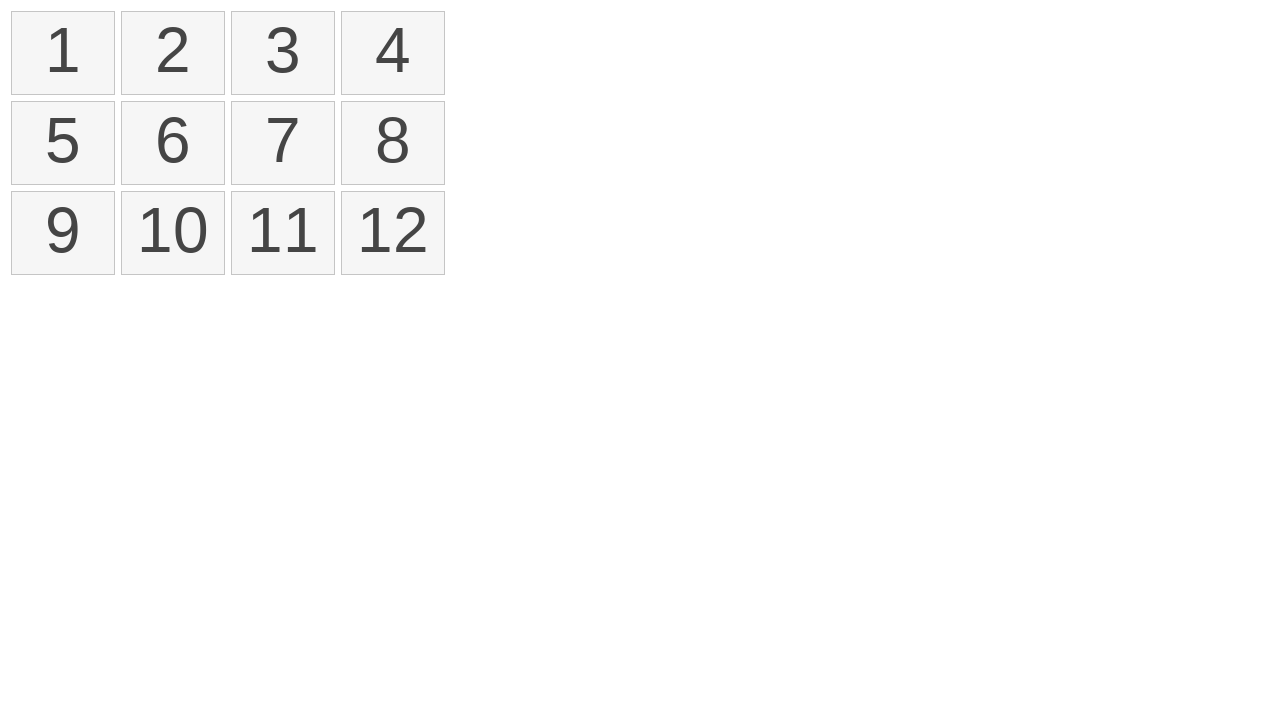

Pressed Control key down for multi-selection
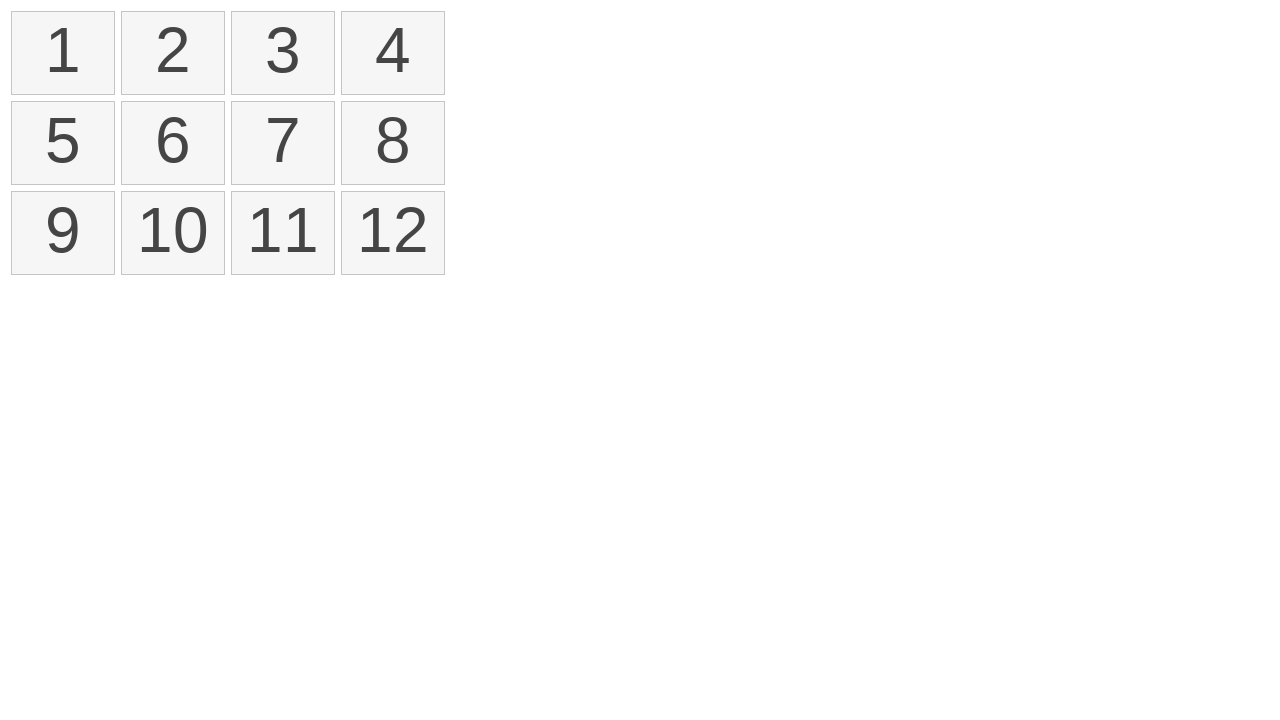

Clicked first item (index 0) while holding Control at (63, 53) on .ui-state-default.ui-selectee >> nth=0
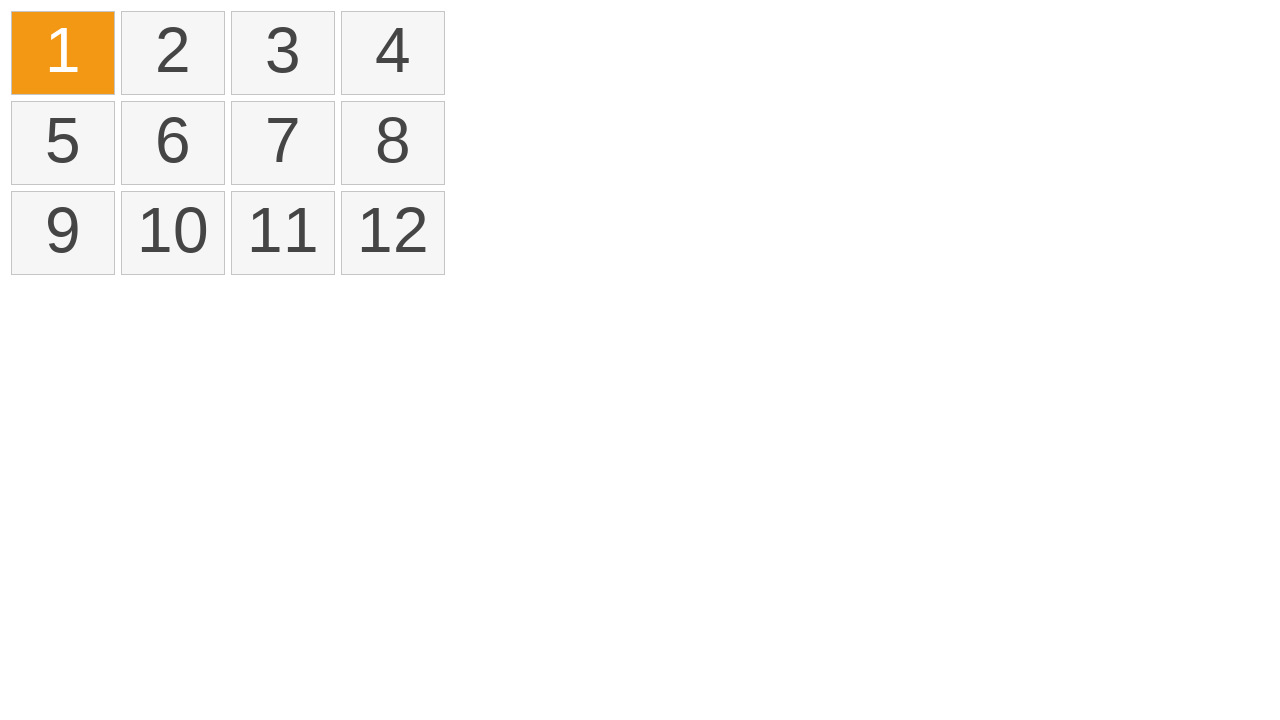

Clicked second item (index 5) while holding Control at (173, 143) on .ui-state-default.ui-selectee >> nth=5
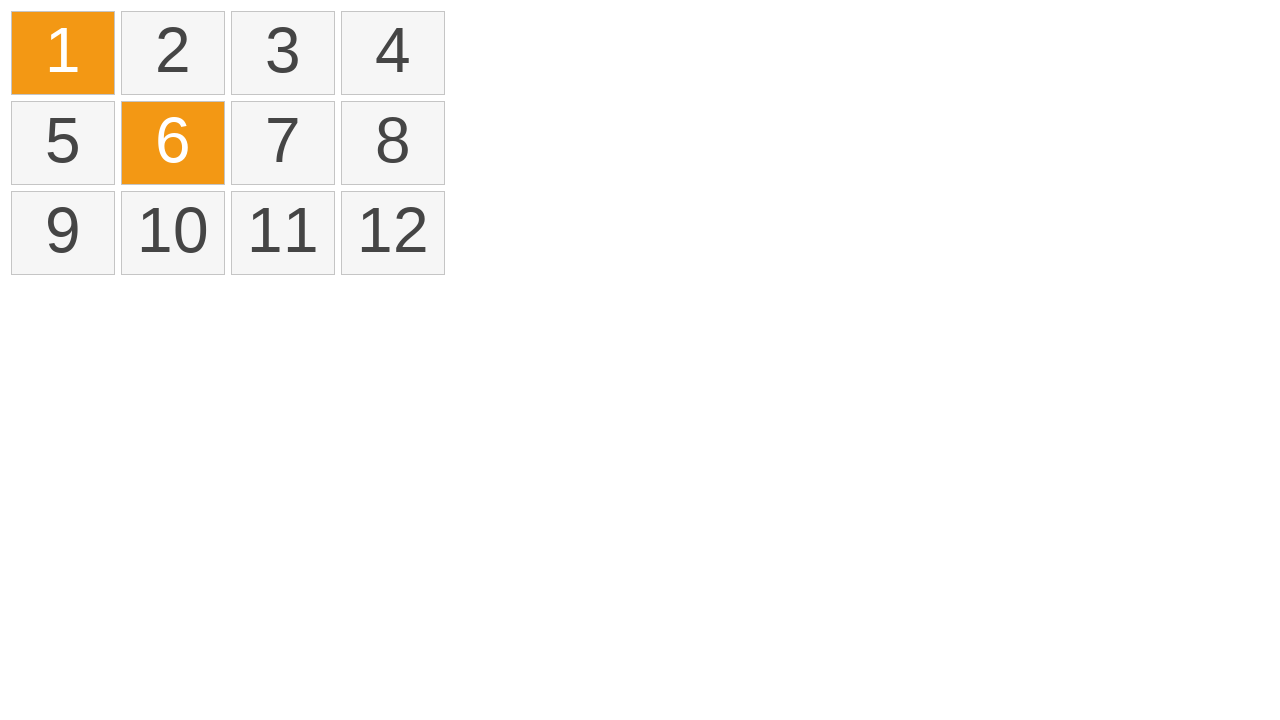

Clicked third item (index 11) while holding Control at (393, 233) on .ui-state-default.ui-selectee >> nth=11
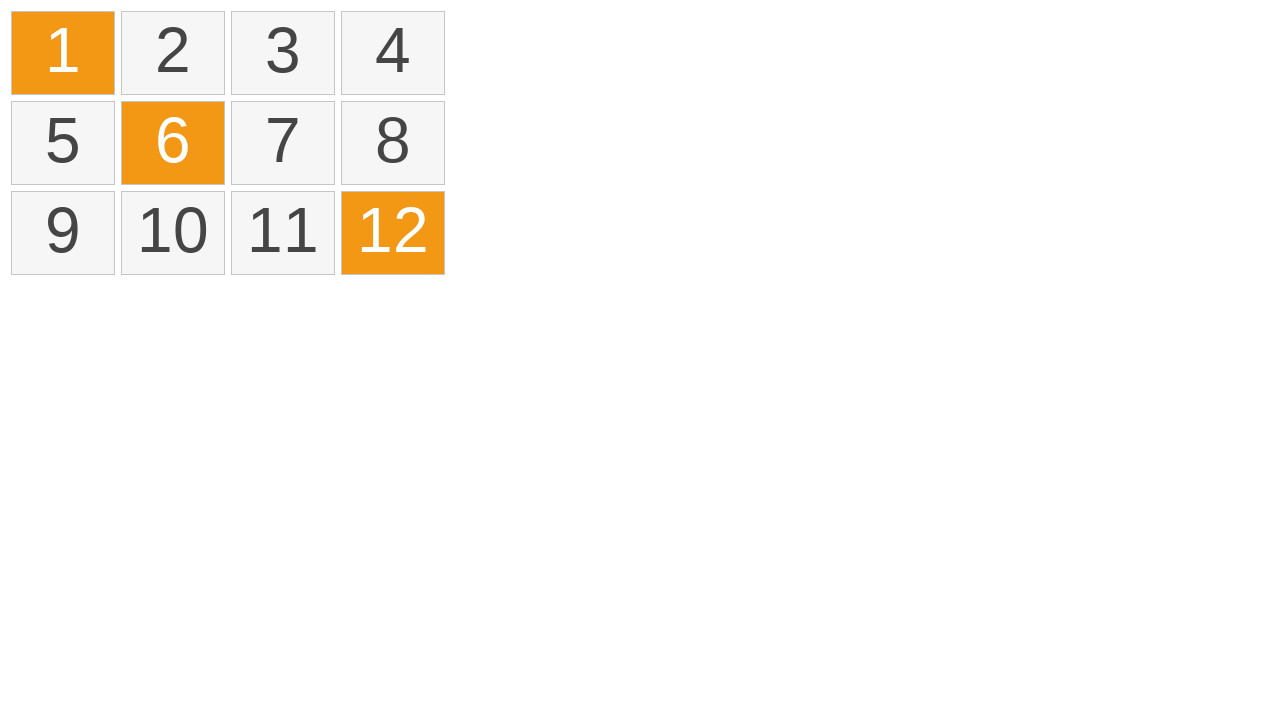

Clicked fourth item (index 8) while holding Control at (63, 233) on .ui-state-default.ui-selectee >> nth=8
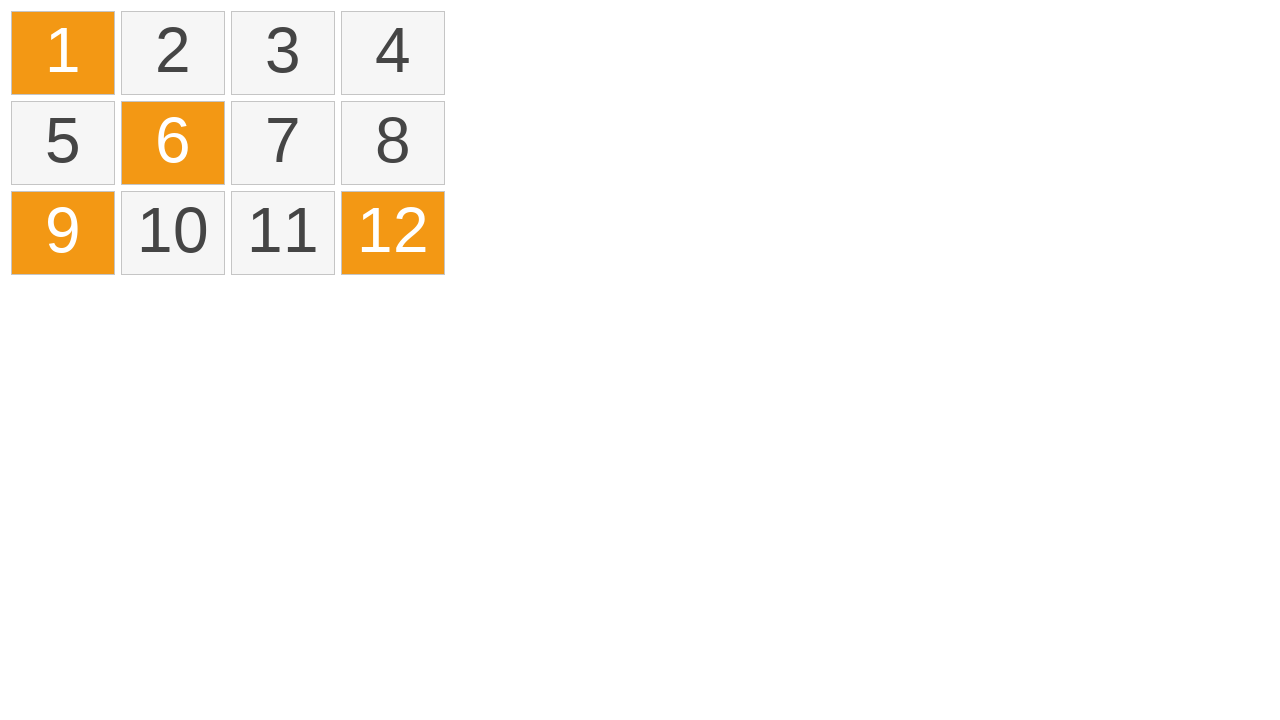

Clicked fifth item (index 3) while holding Control at (393, 53) on .ui-state-default.ui-selectee >> nth=3
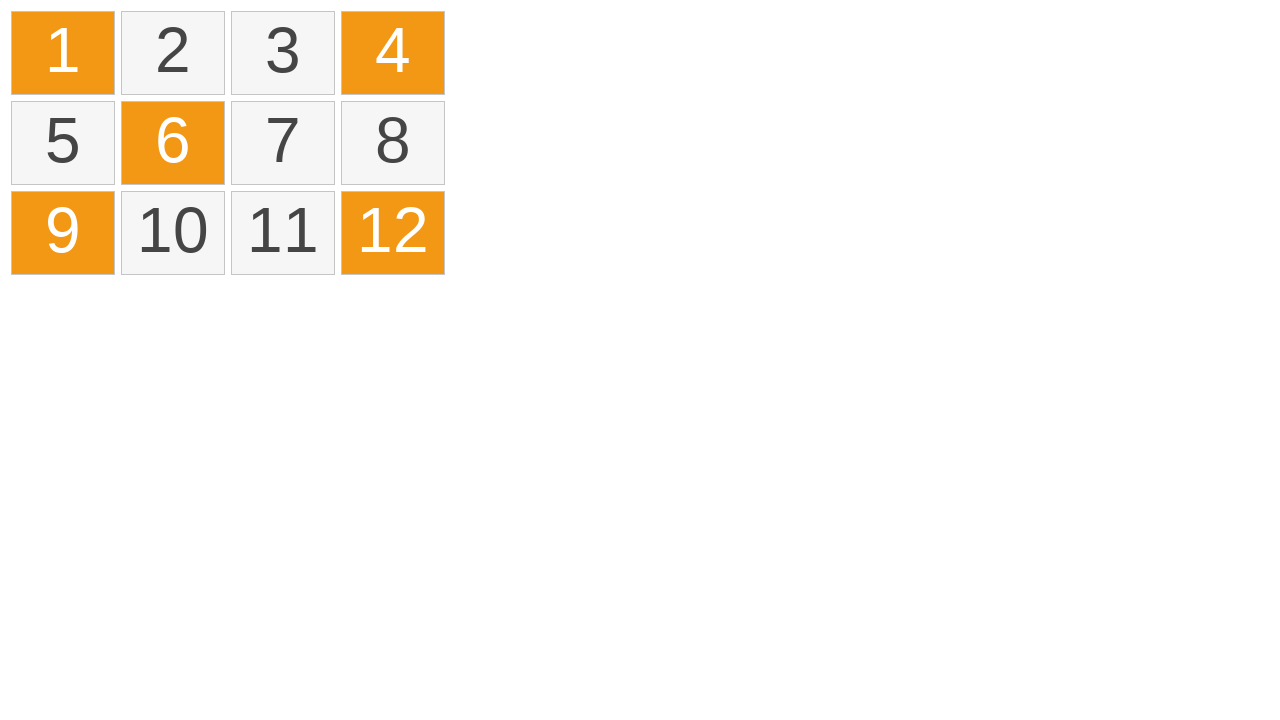

Clicked sixth item (index 7) while holding Control at (393, 143) on .ui-state-default.ui-selectee >> nth=7
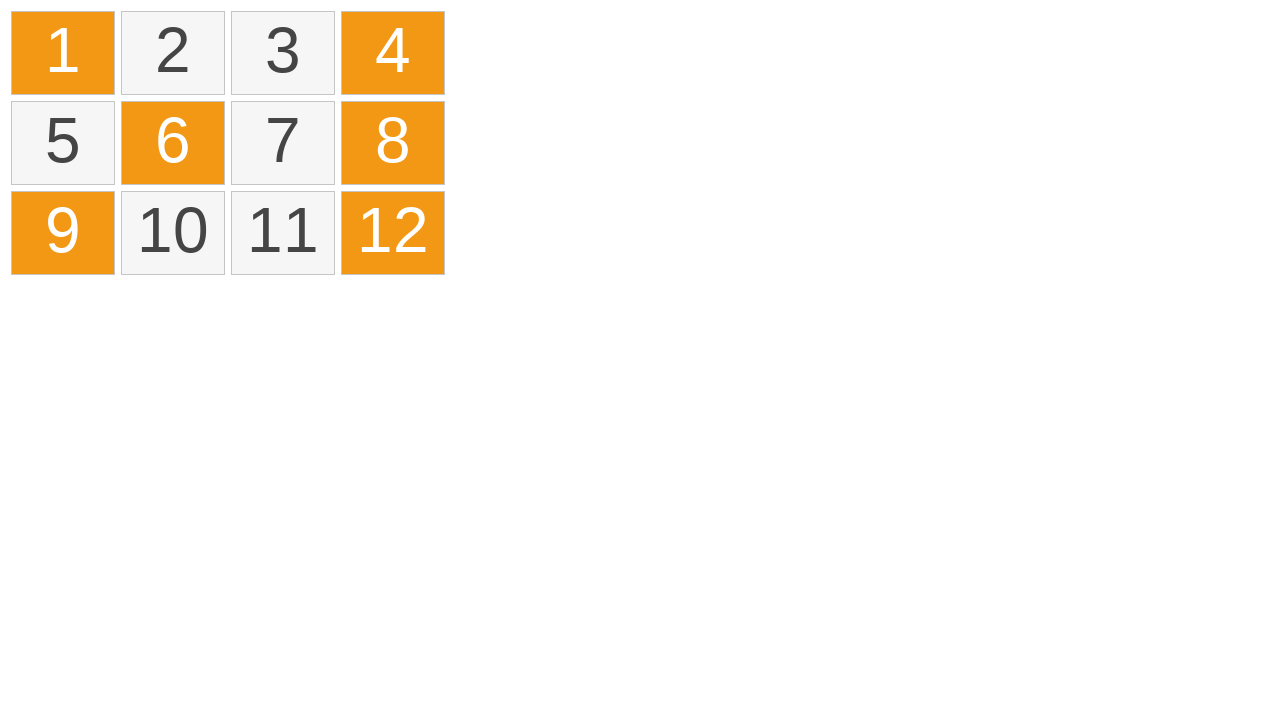

Released Control key
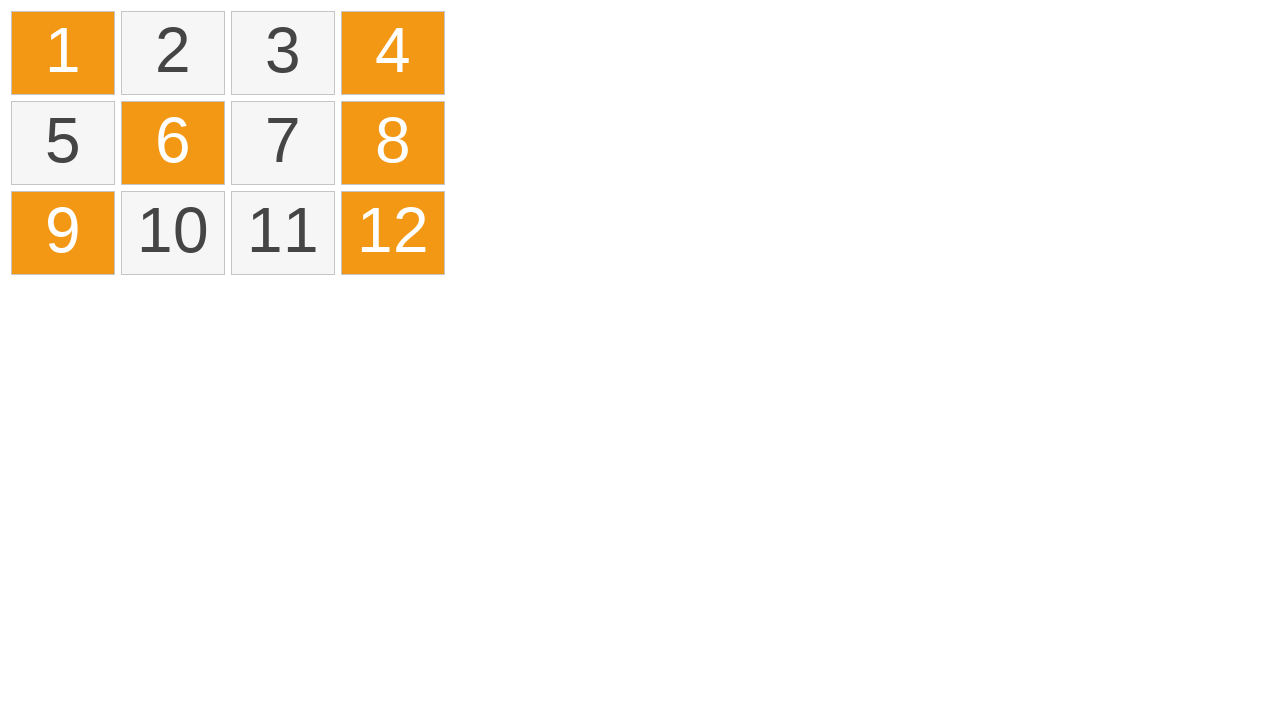

Counted selected items in grid
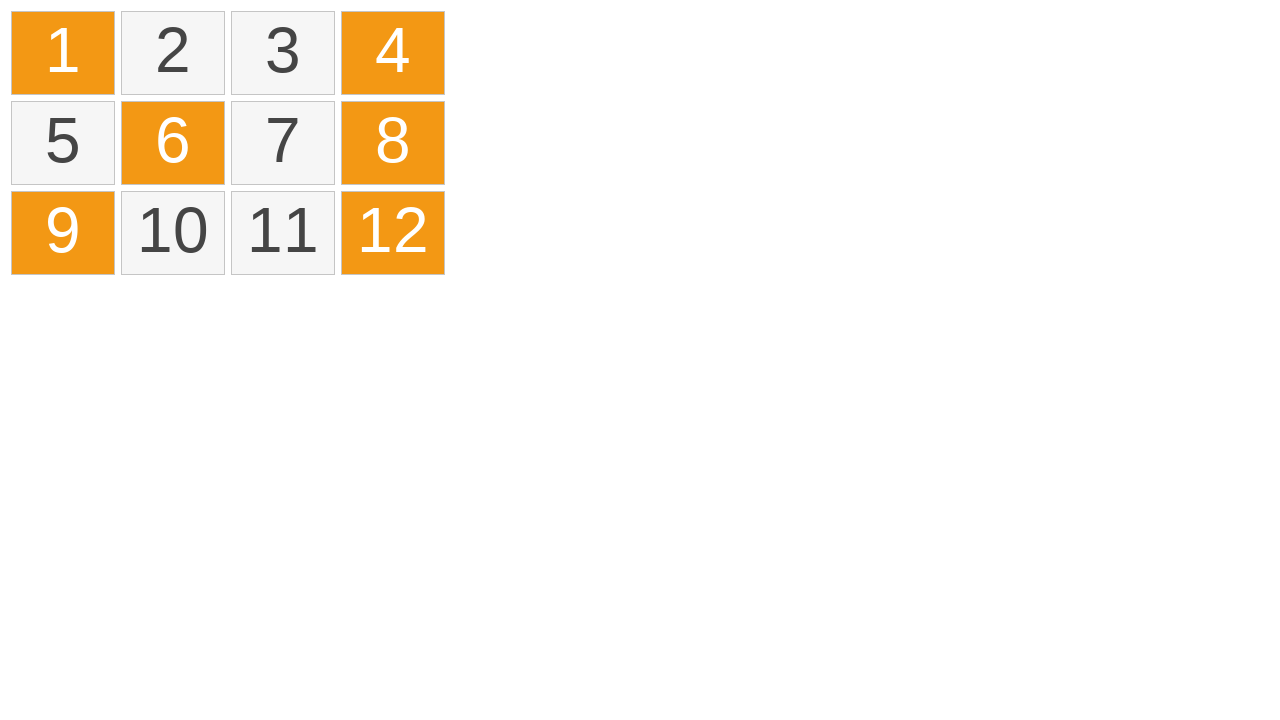

Verified that exactly 6 items are selected
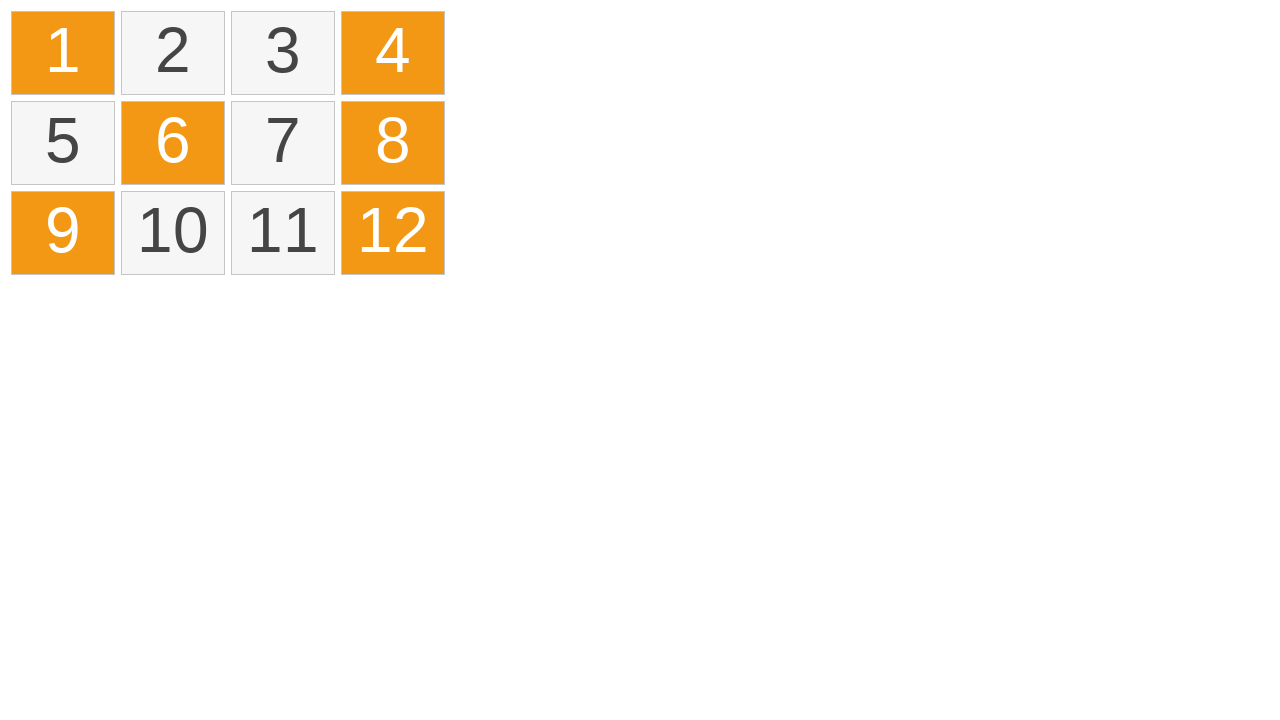

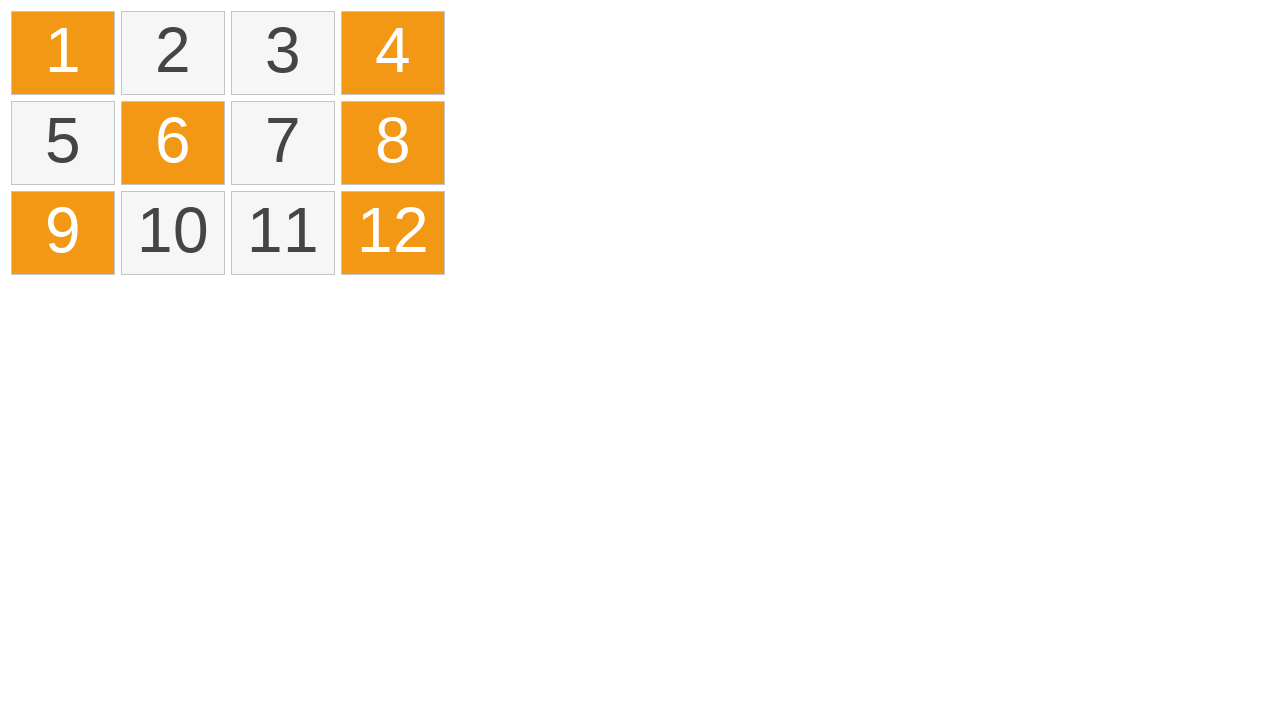